Tests the theme toggle functionality on React.dev by clicking the dark/light mode button and verifying that the appearance changes (background color, text color, or HTML class).

Starting URL: https://react.dev

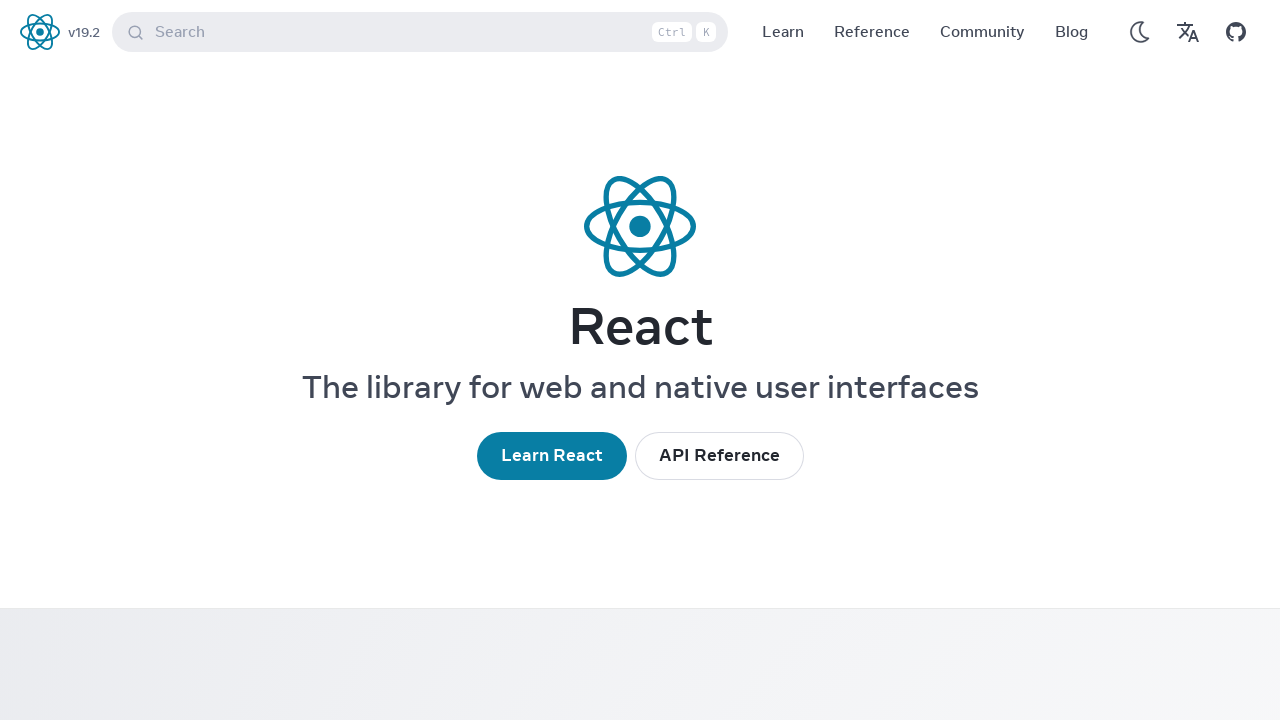

Cleared localStorage to ensure consistent starting state
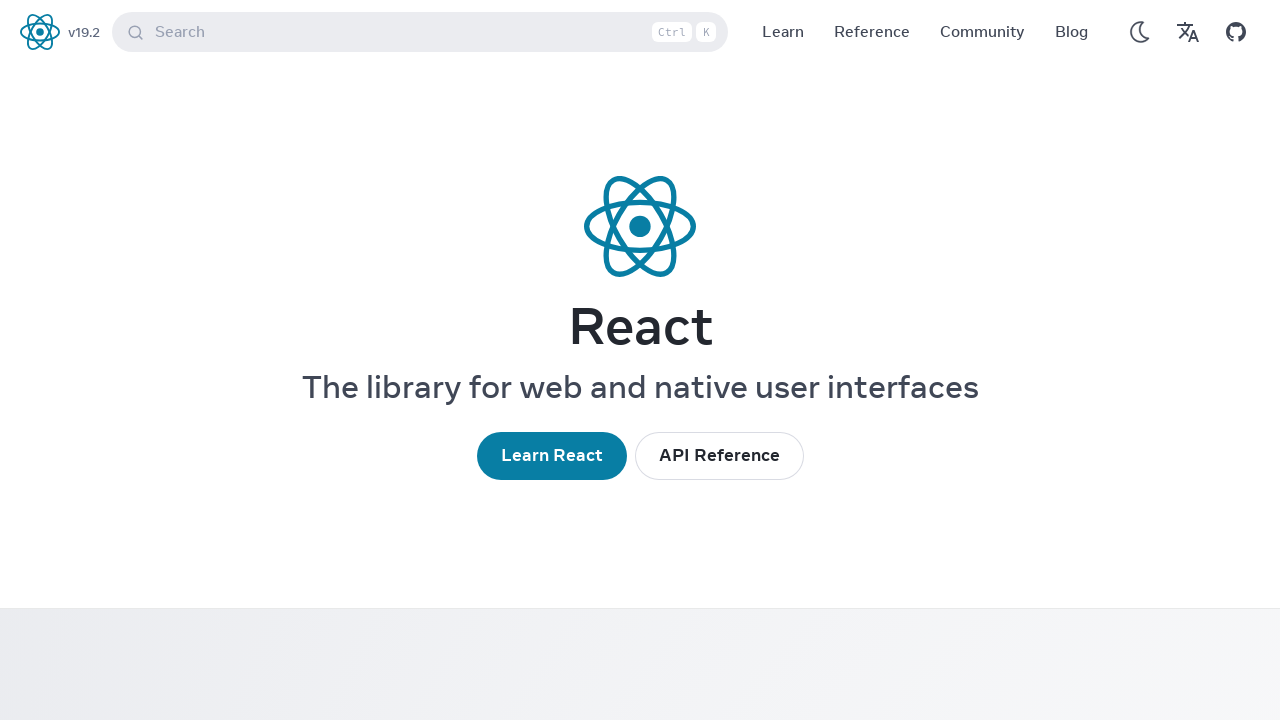

Reloaded the page
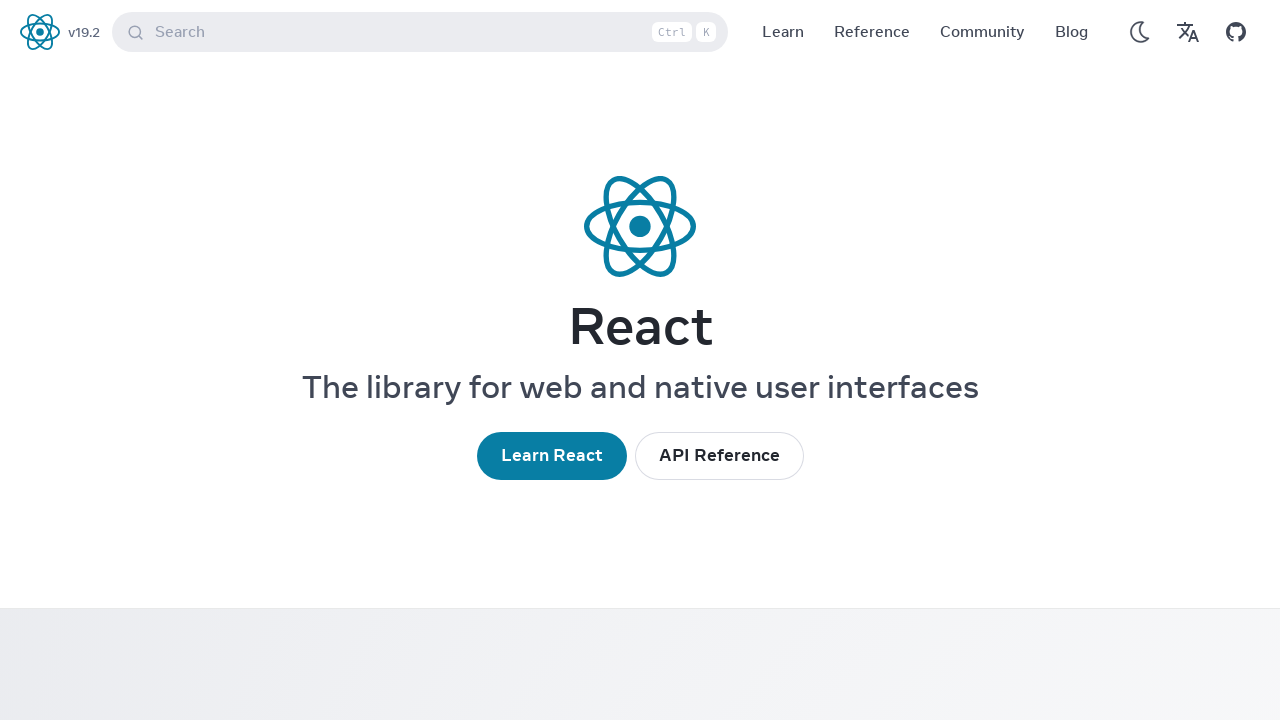

Located theme toggle button
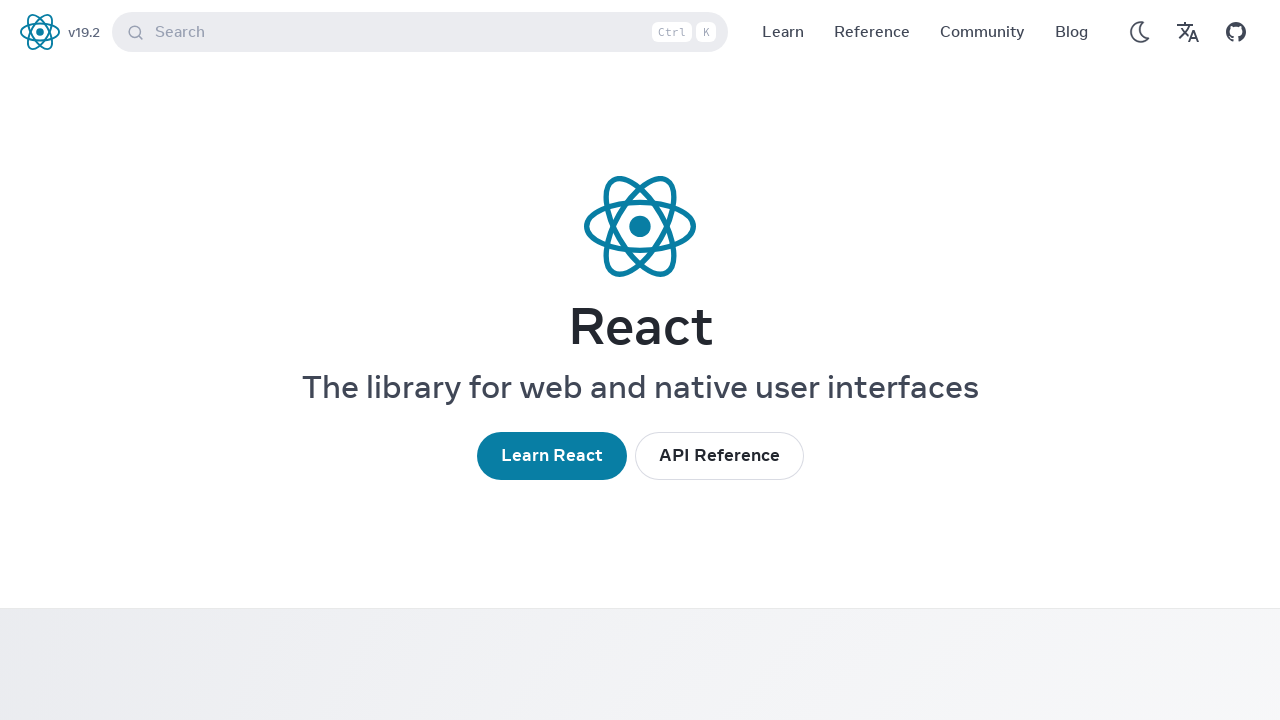

Theme toggle button is now visible
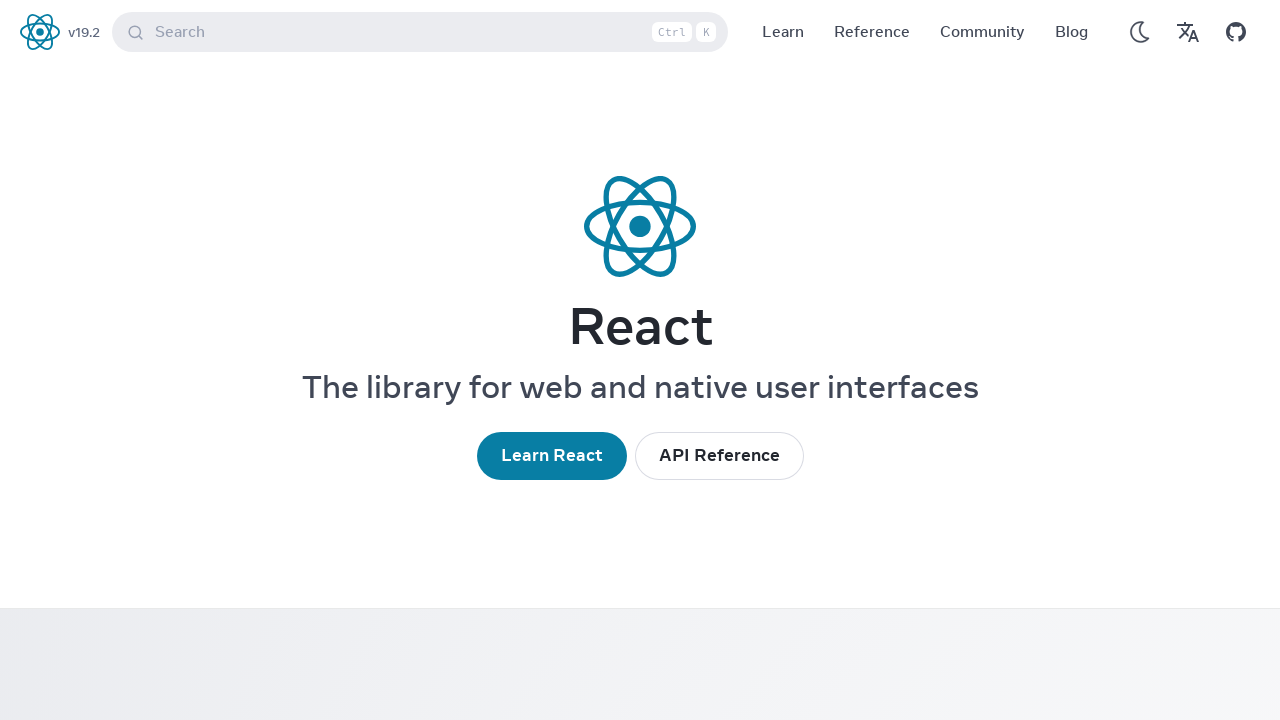

Captured initial theme state: {'htmlClass': 'platform-win', 'rootBackgroundColor': 'rgba(0, 0, 0, 0)', 'textColor': 'rgb(64, 71, 86)'}
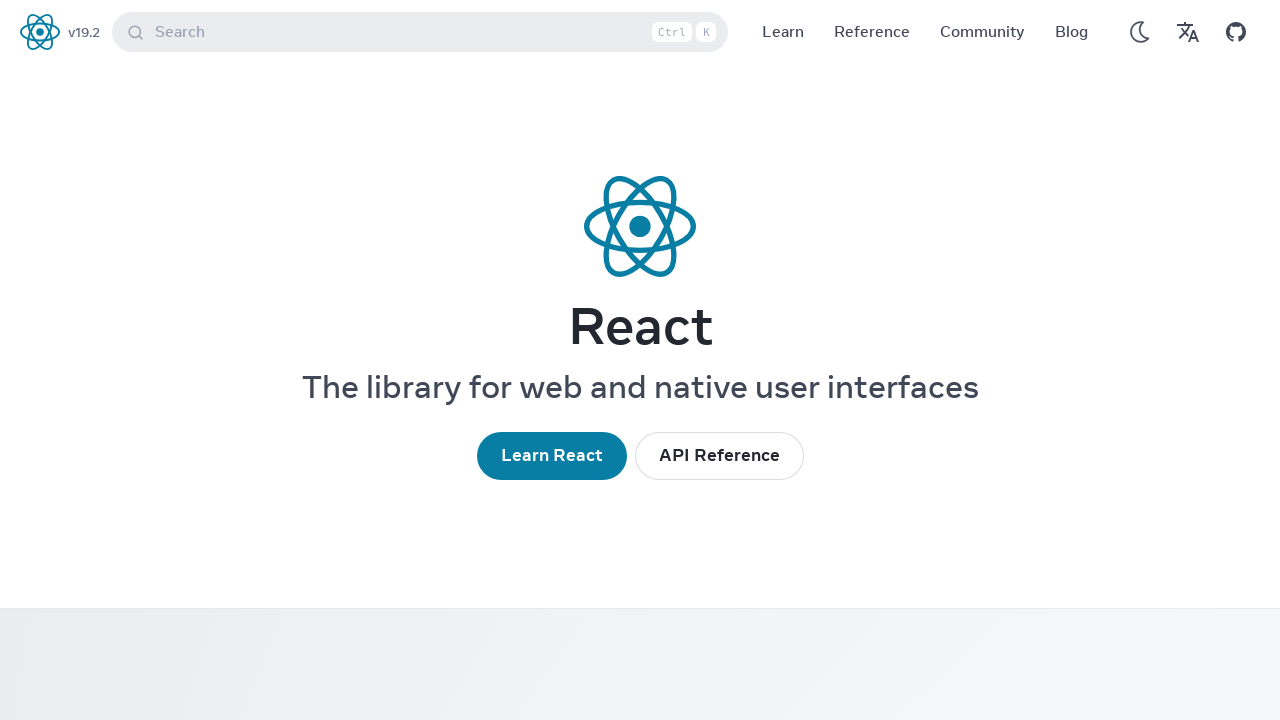

Clicked theme toggle button at (1140, 32) on internal:role=button[name=/dark mode|light mode/i]
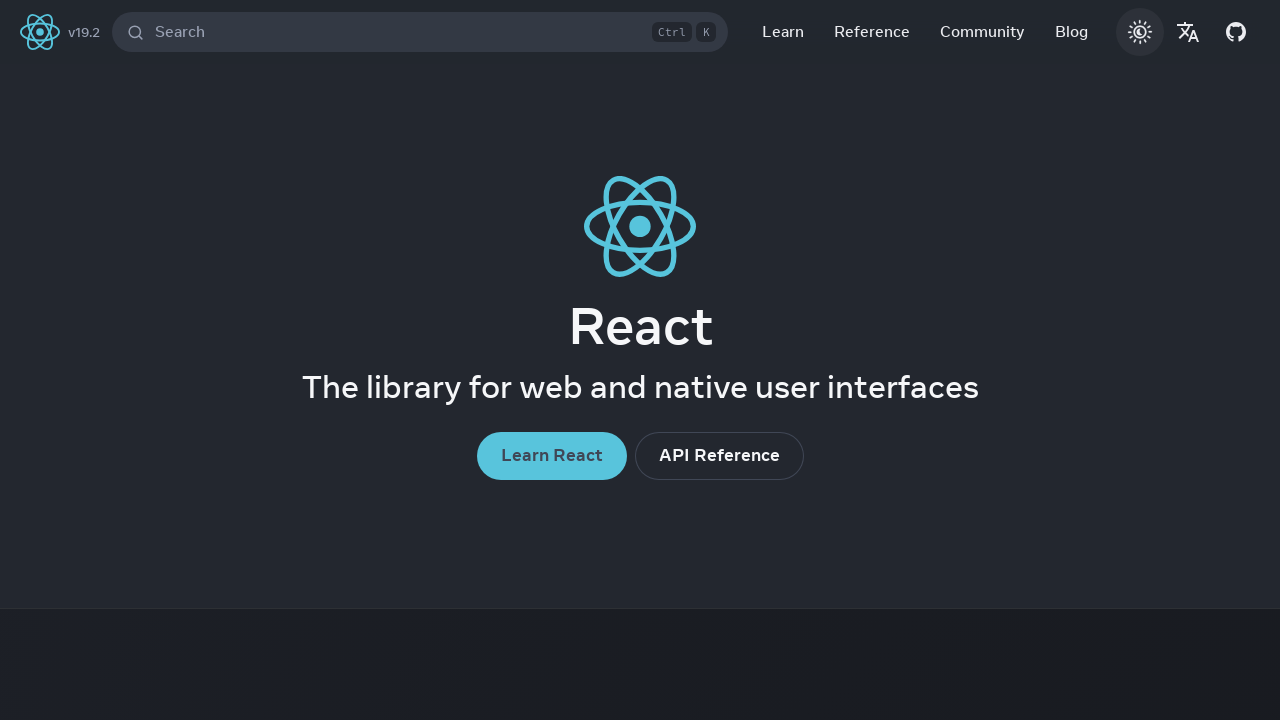

Waited 1500ms for theme transition to complete
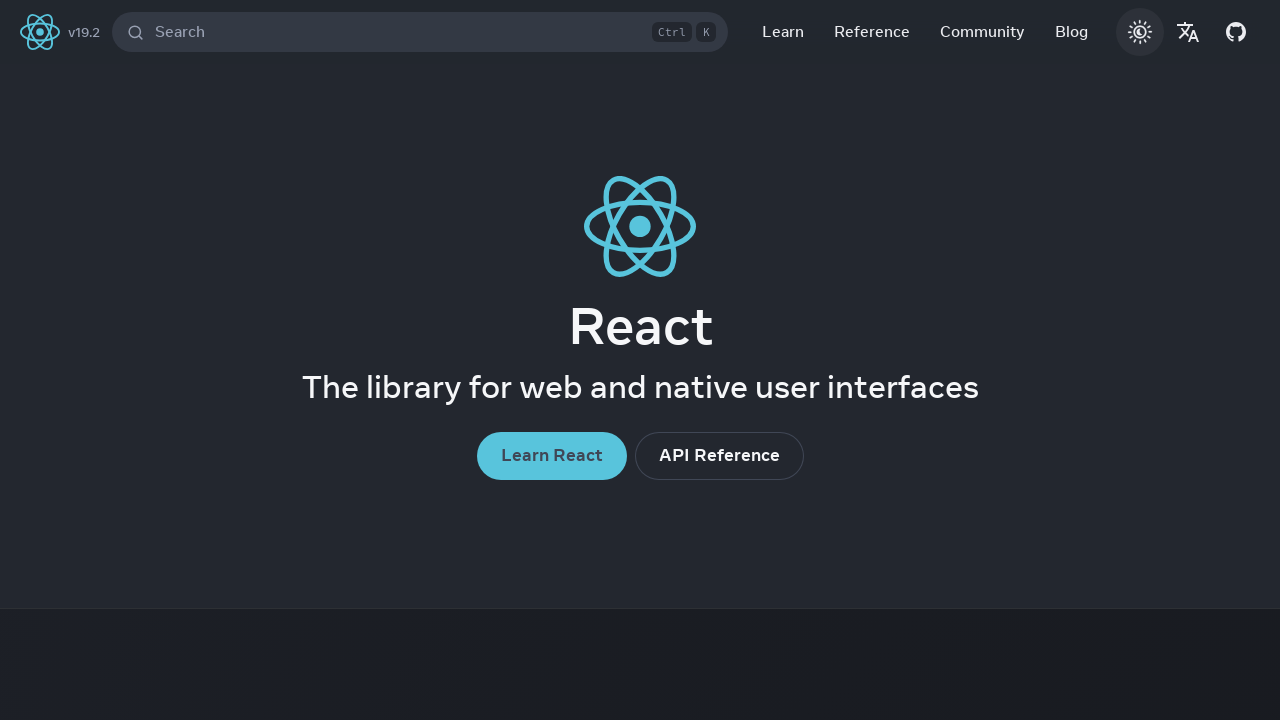

Captured updated theme state: {'htmlClass': 'platform-win dark', 'rootBackgroundColor': 'rgba(0, 0, 0, 0)', 'textColor': 'rgb(235, 236, 240)'}
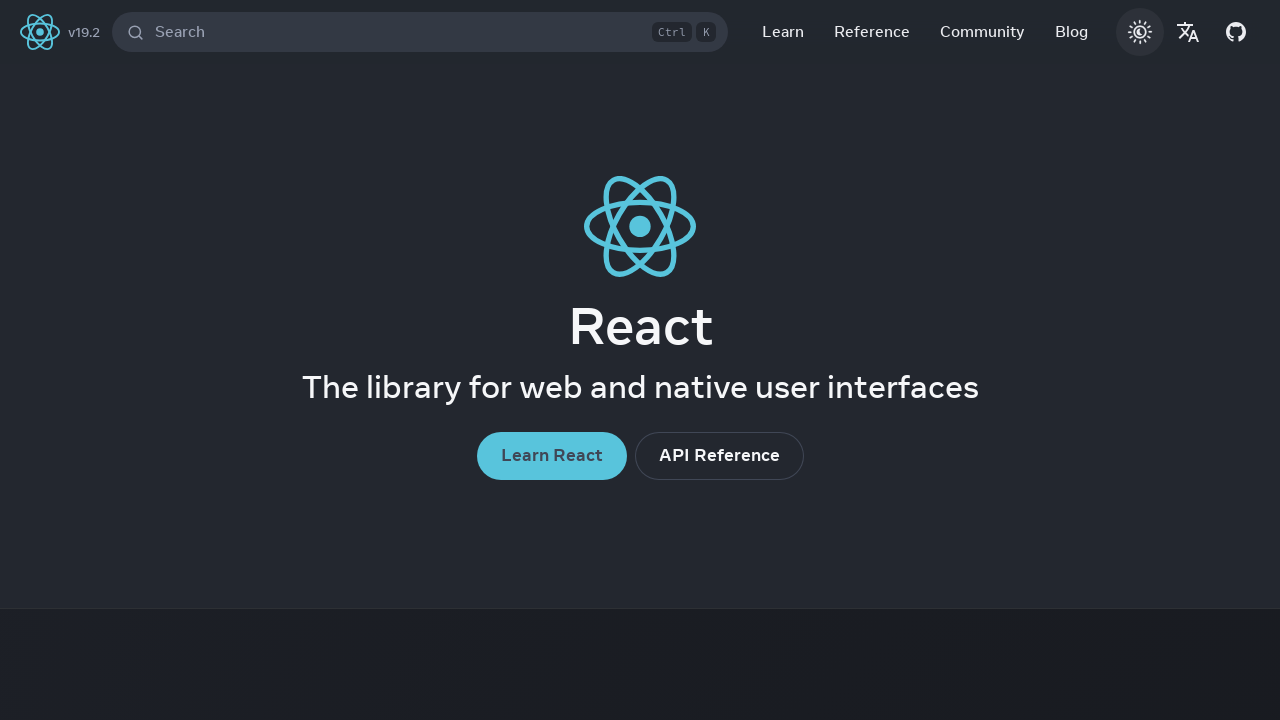

Verified that theme changed after toggle (at least one property differs)
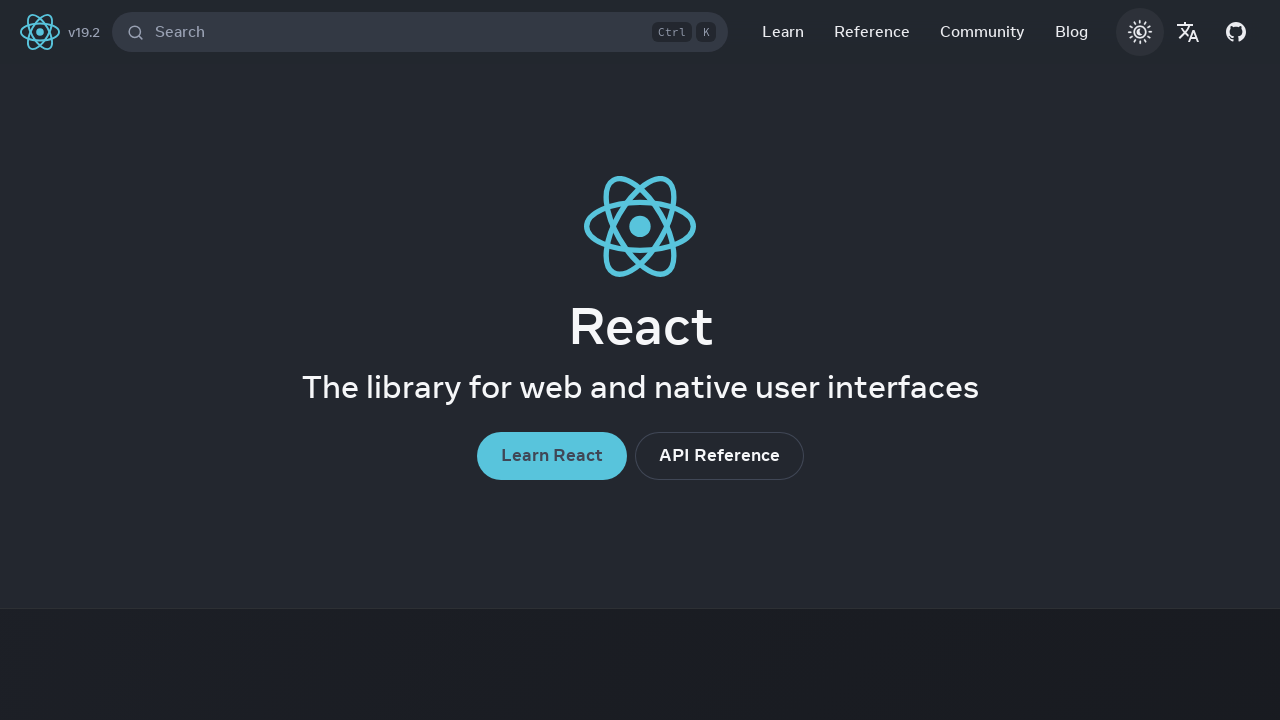

Verified navigation bar is visible after theme change
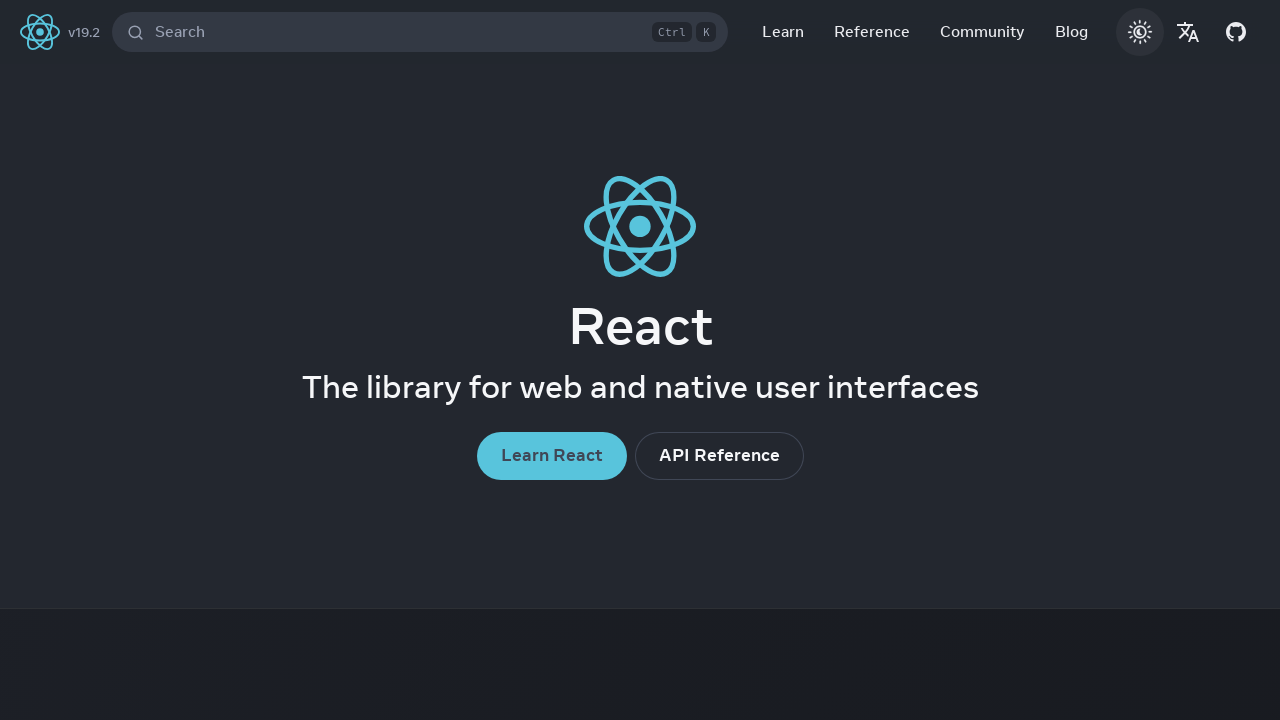

Verified main content area is visible after theme change
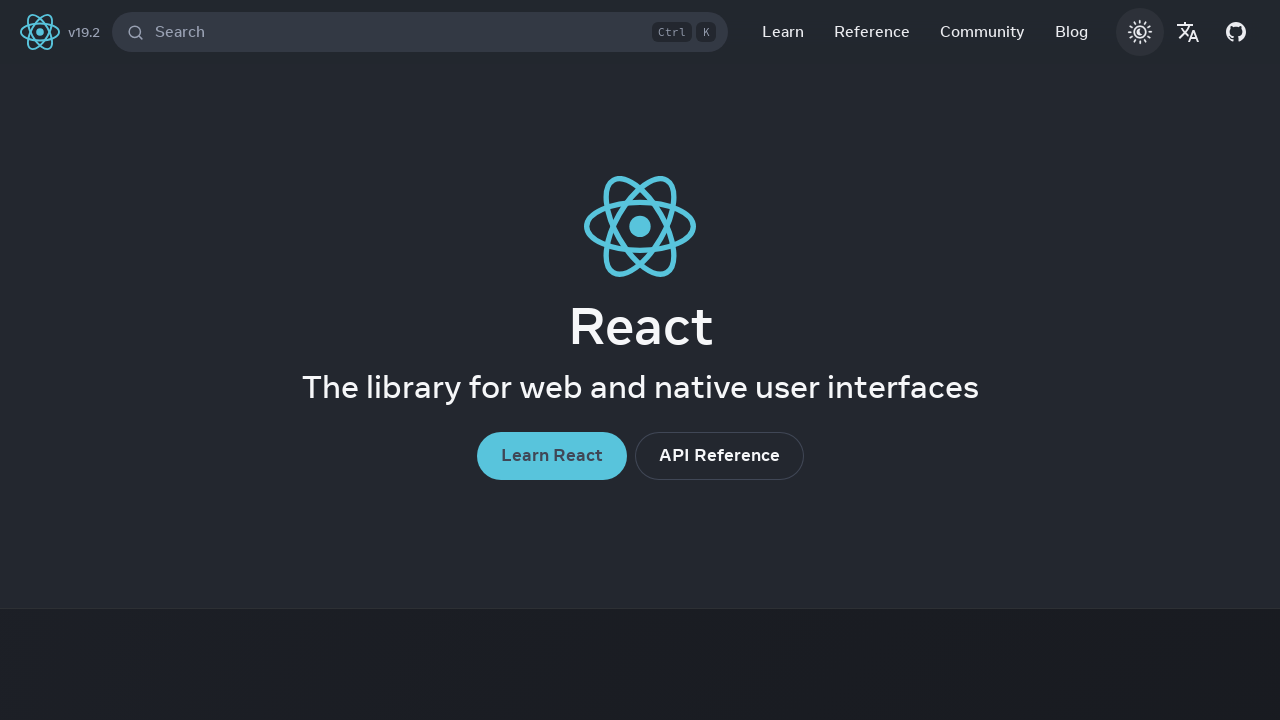

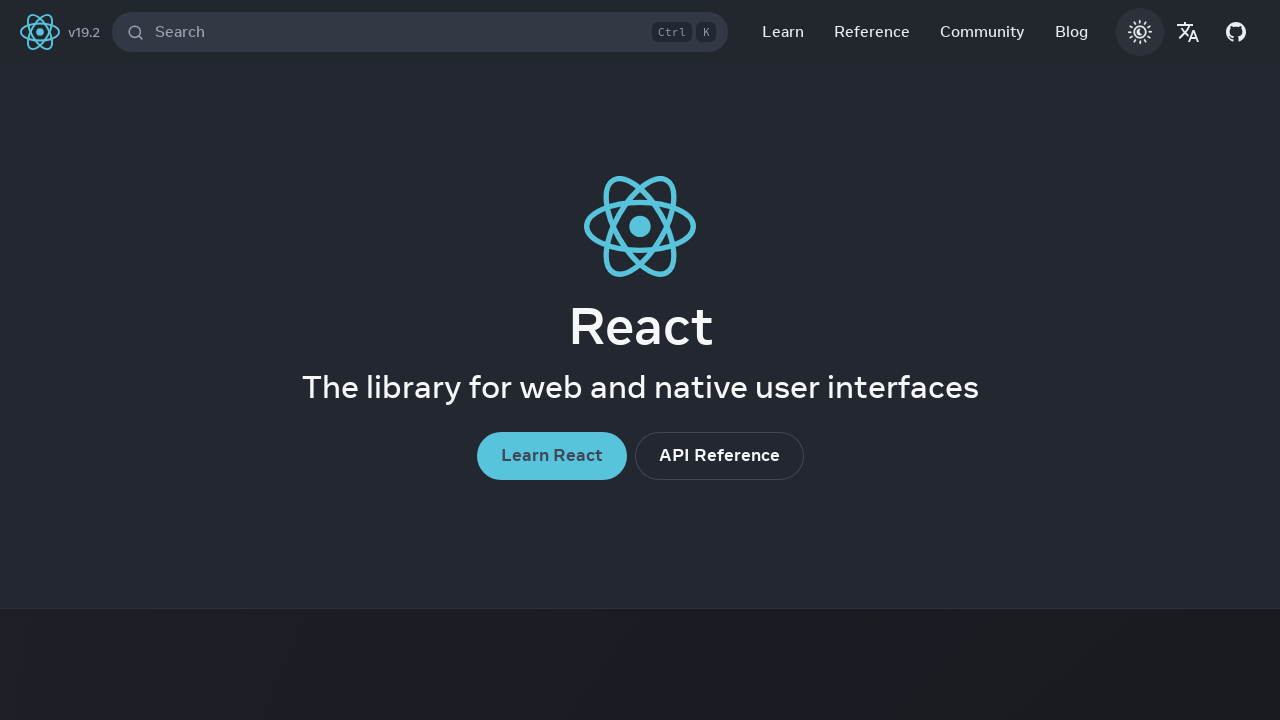